Tests the automation exercise website by verifying the number of links on the page, navigating to the Products page, and checking if the special offer element is visible

Starting URL: https://www.automationexercise.com/

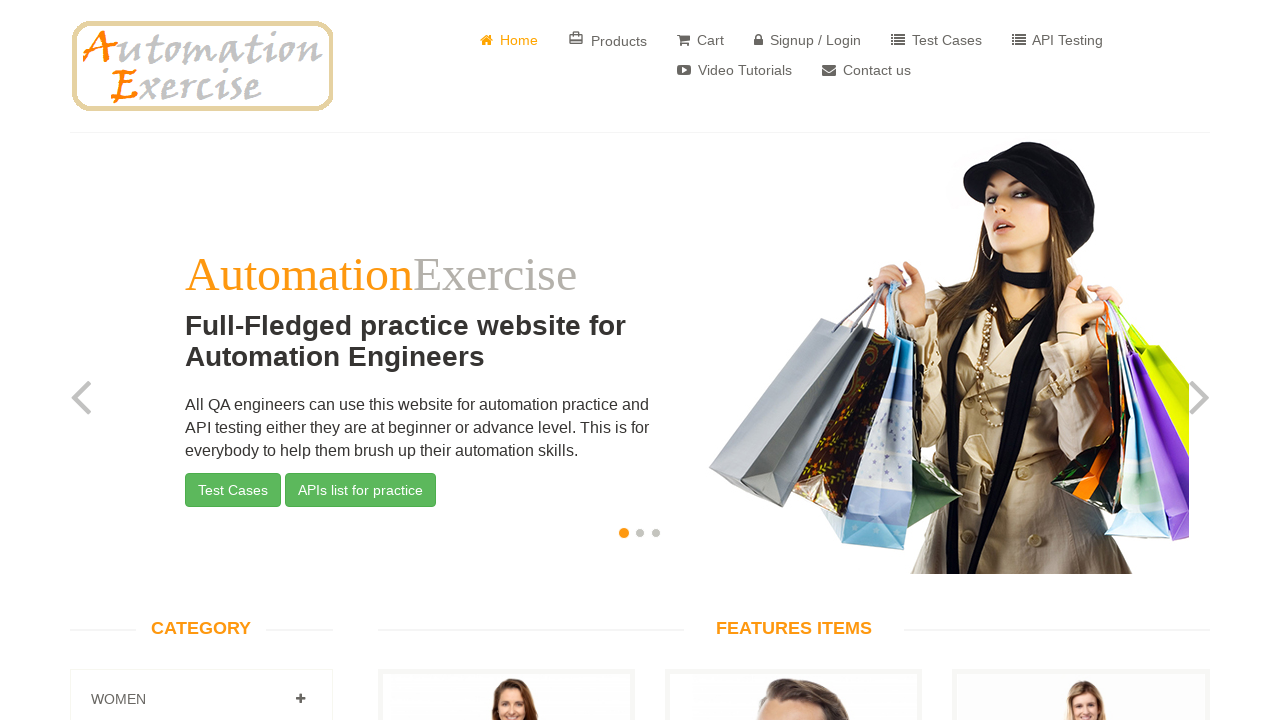

Retrieved all links from the page
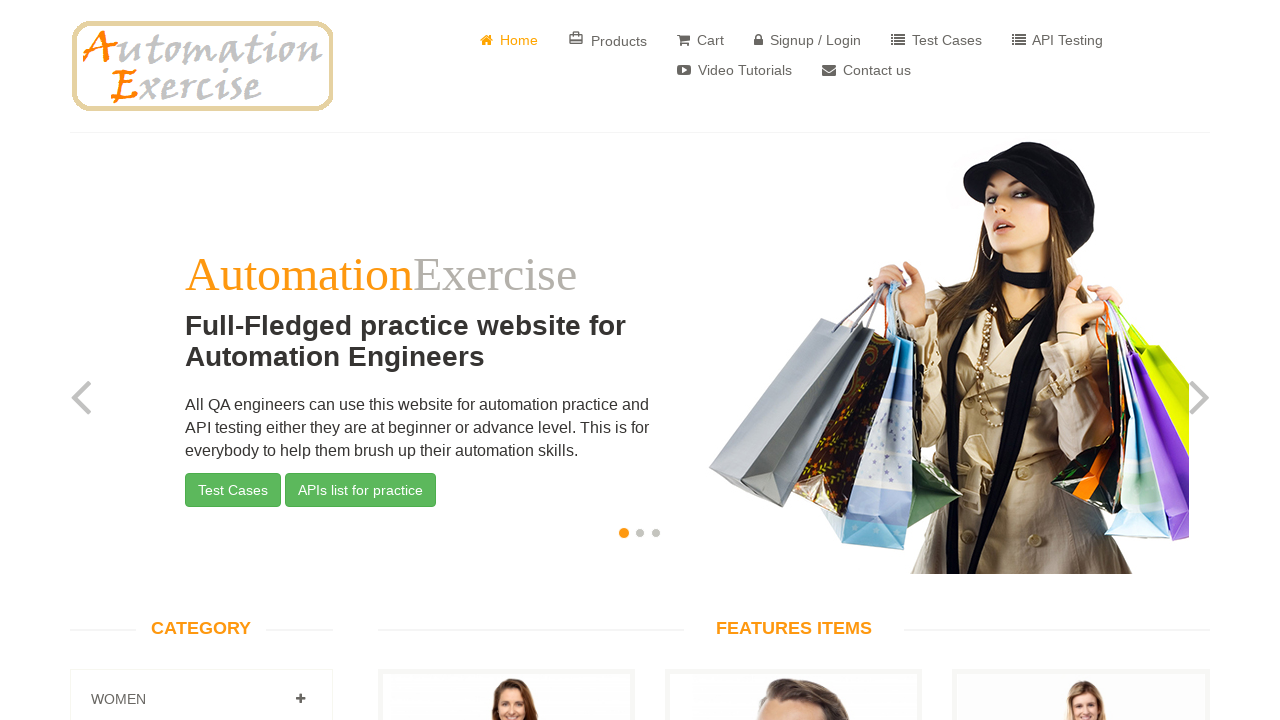

Verified link count: expected 147, actual 147
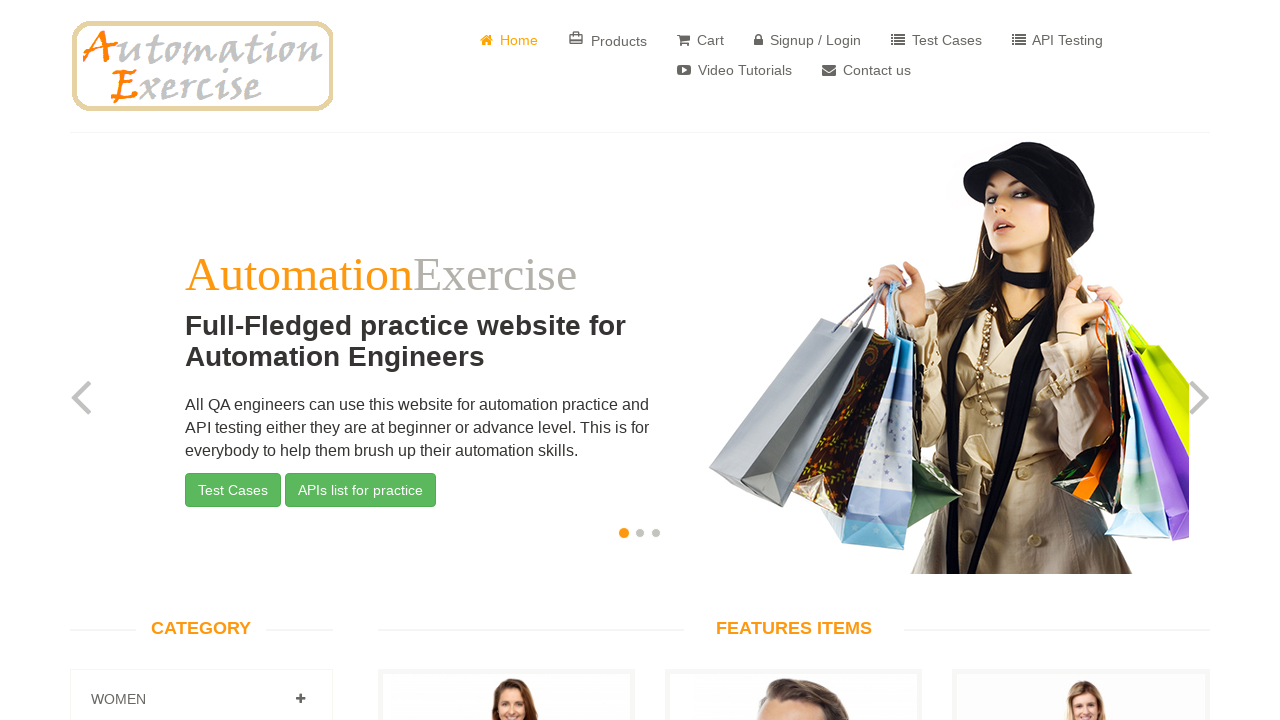

Clicked on Products link at (608, 40) on a:has-text('Products')
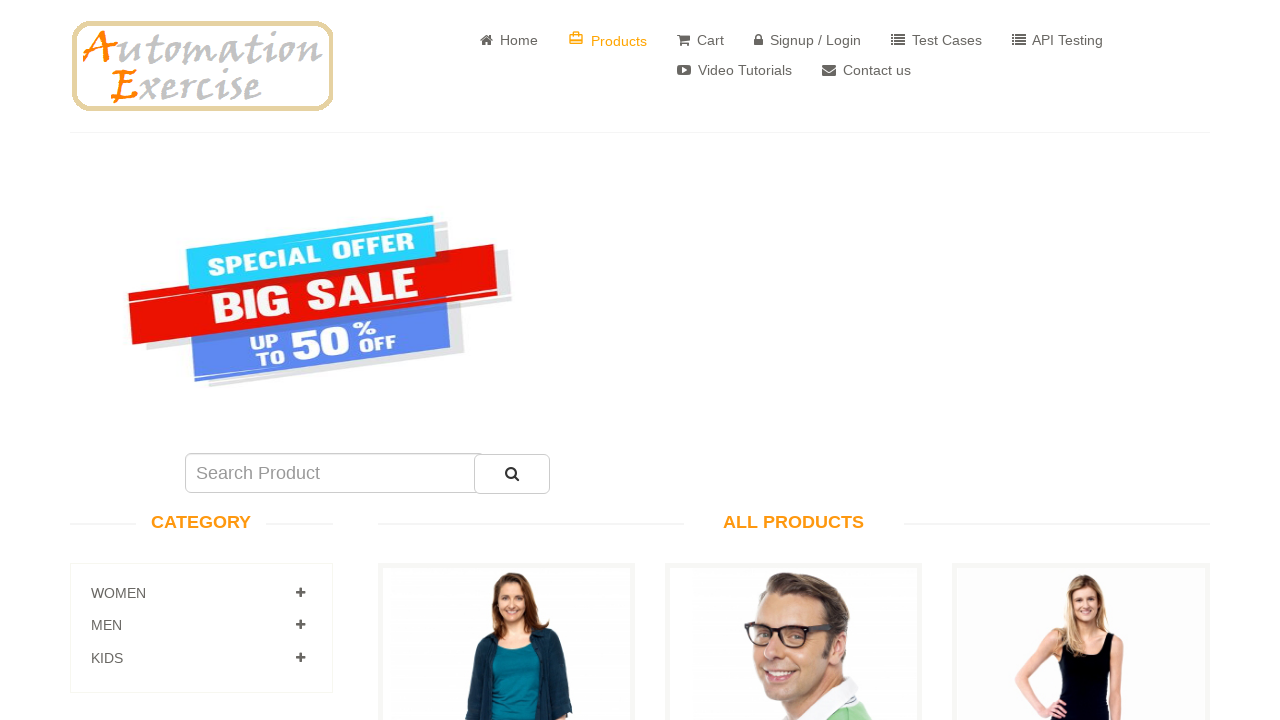

Located special offer element
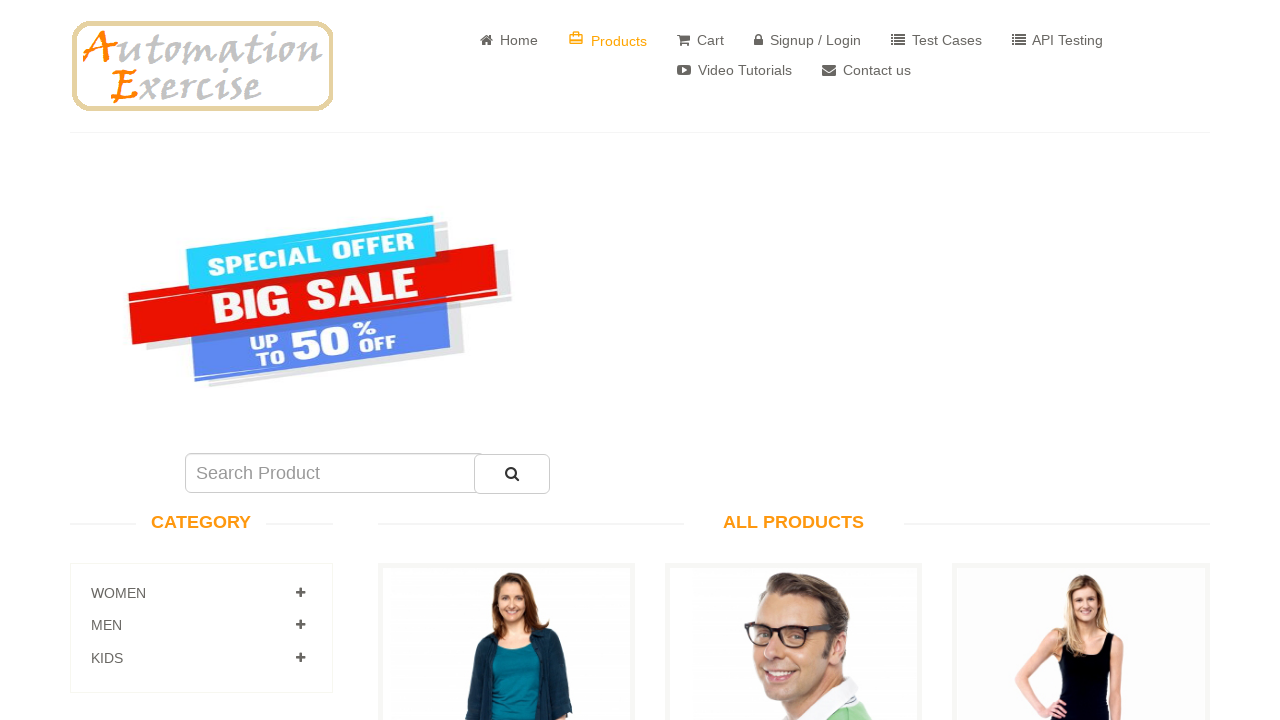

Verified special offer element is visible
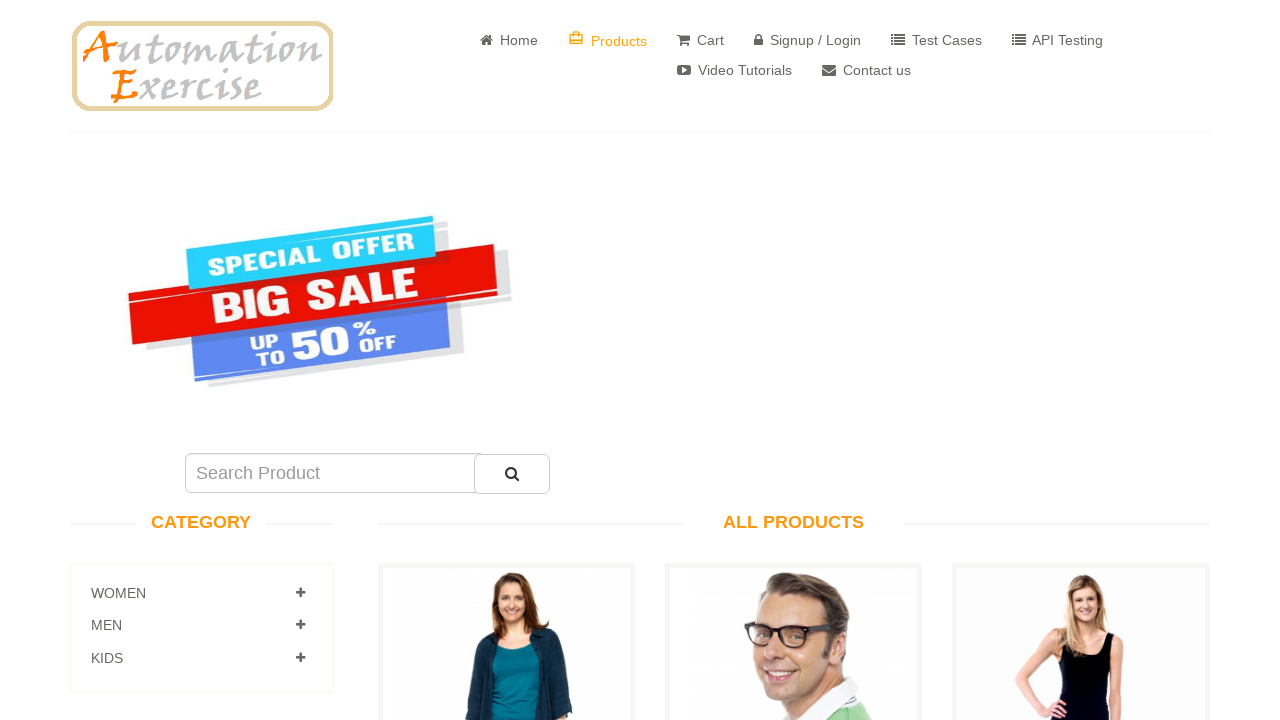

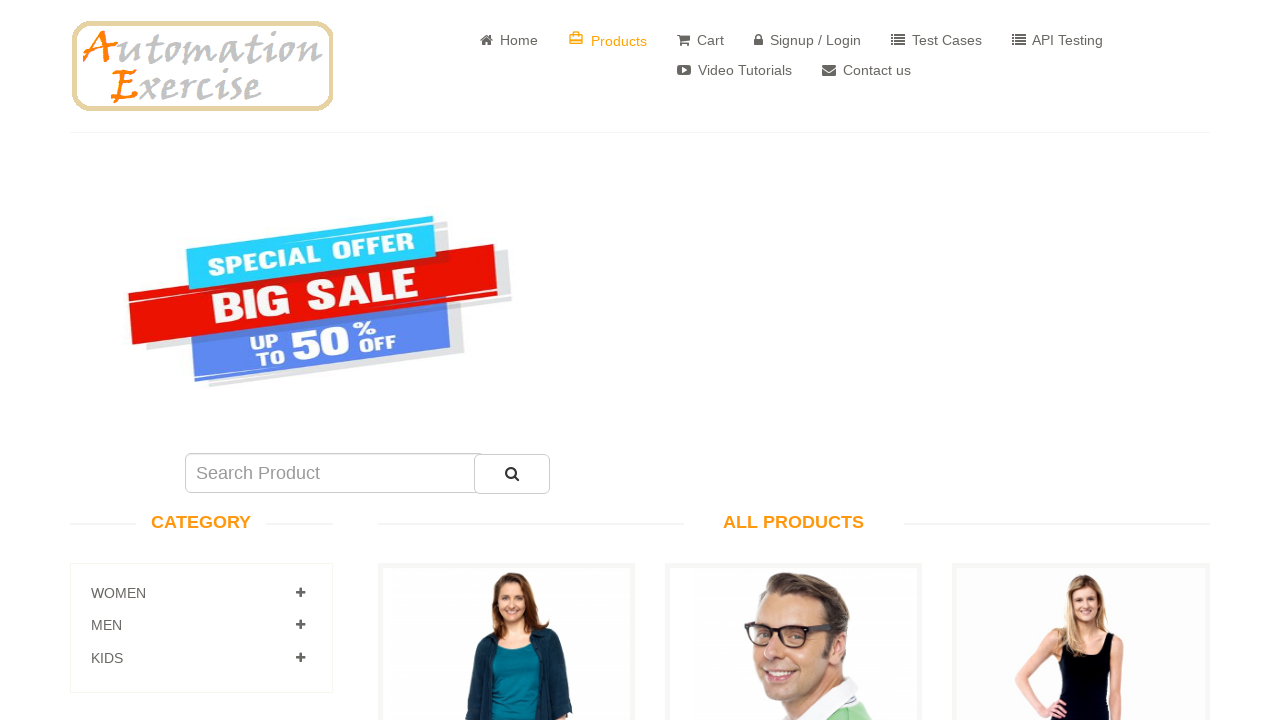